Tests dynamic controls functionality by clicking a toggle button to hide and show a checkbox element, verifying the visibility changes.

Starting URL: https://v1.training-support.net/selenium/dynamic-controls

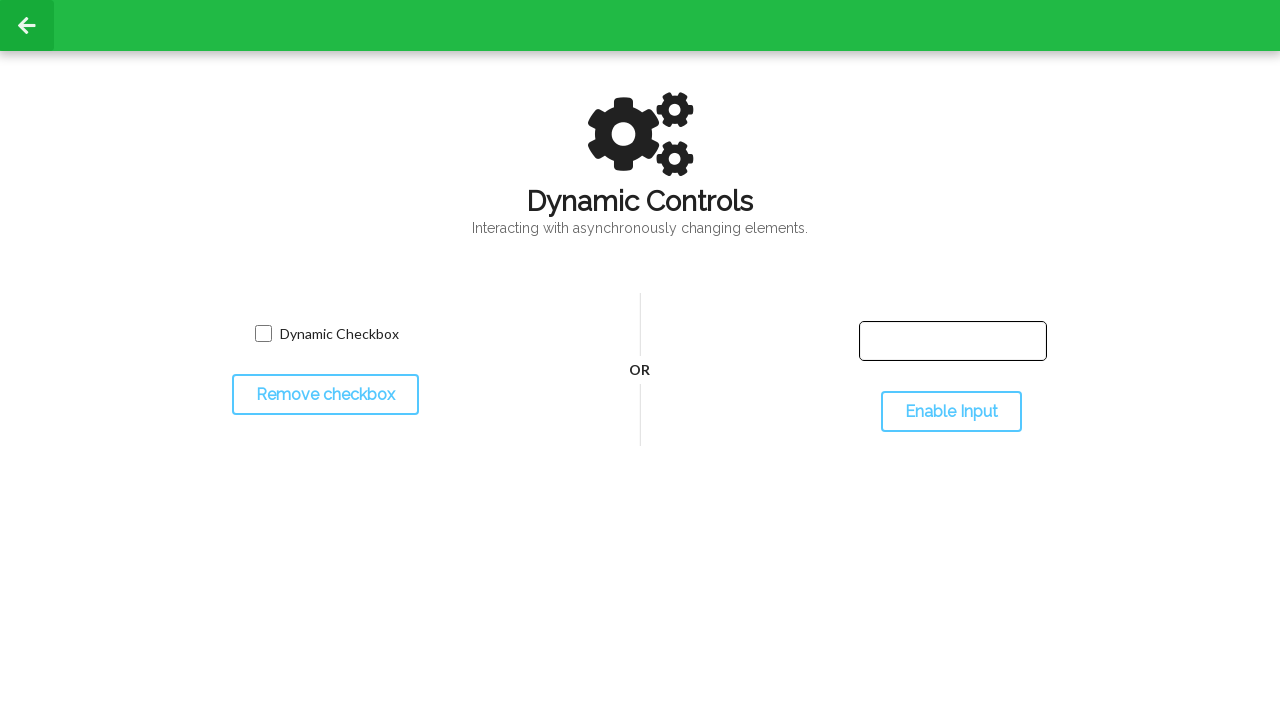

Clicked toggle button to hide the checkbox at (325, 395) on #toggleCheckbox
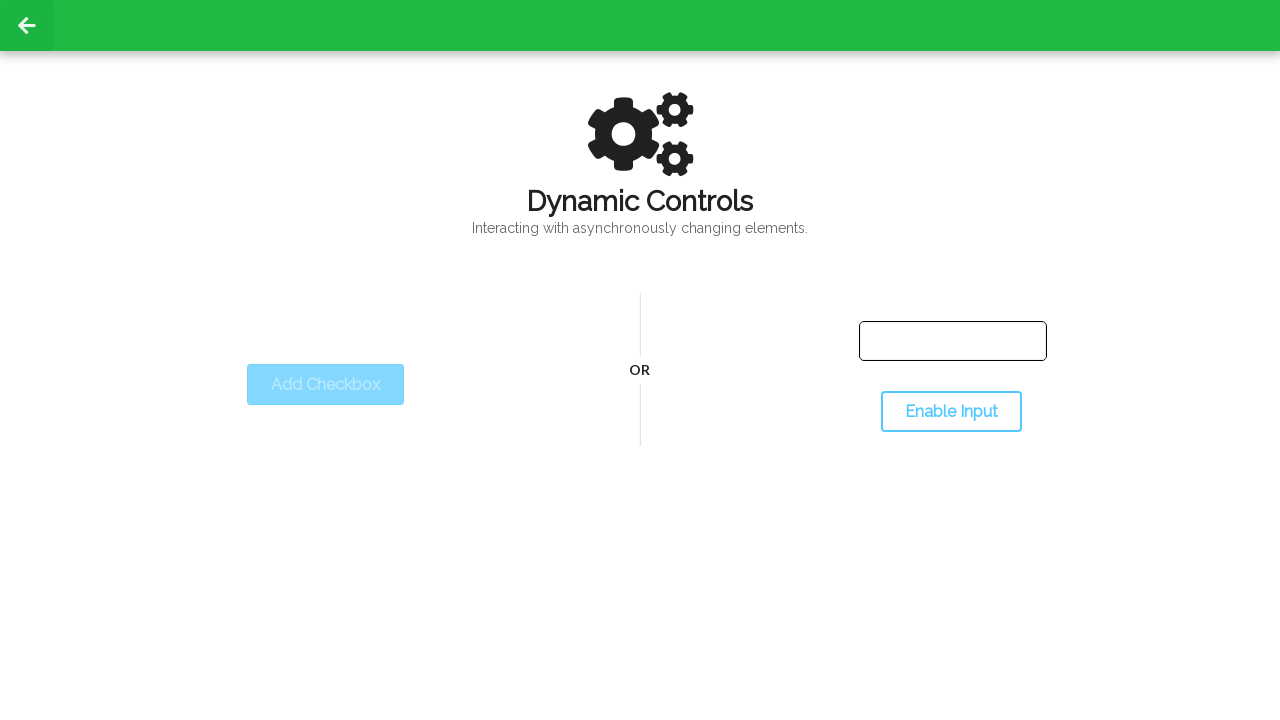

Verified that dynamic checkbox is hidden
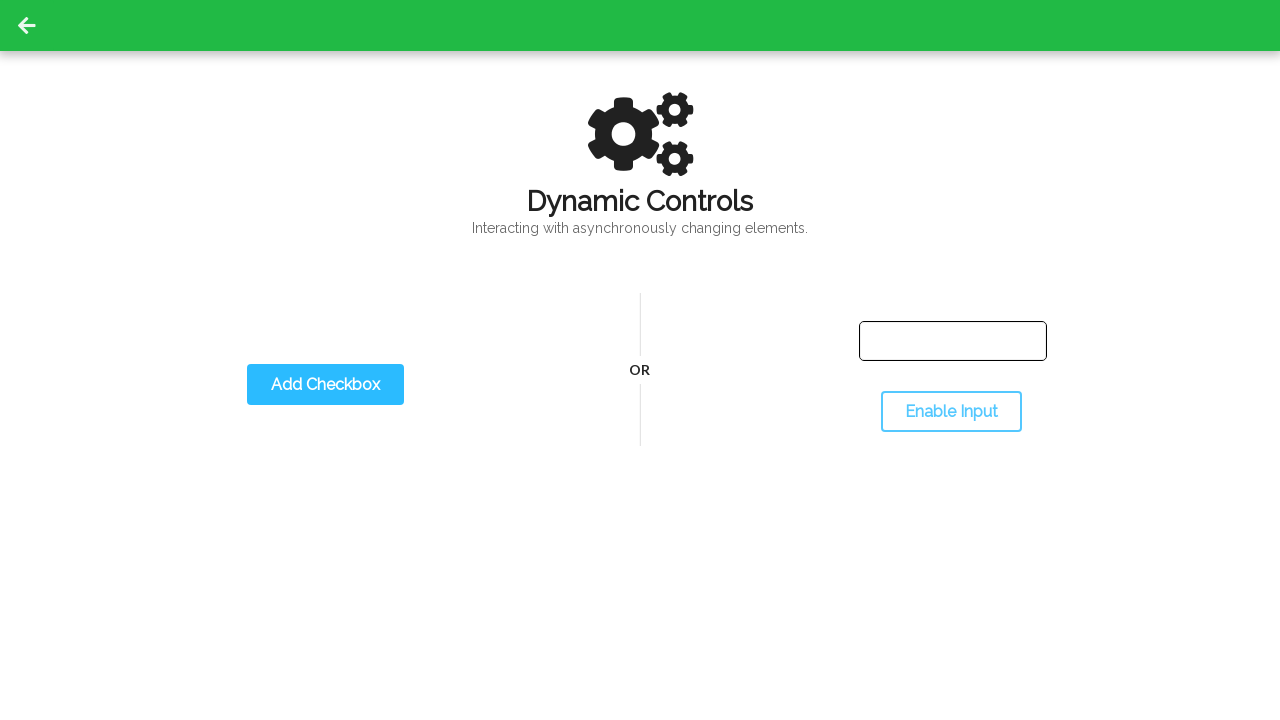

Clicked toggle button again to show the checkbox at (325, 385) on #toggleCheckbox
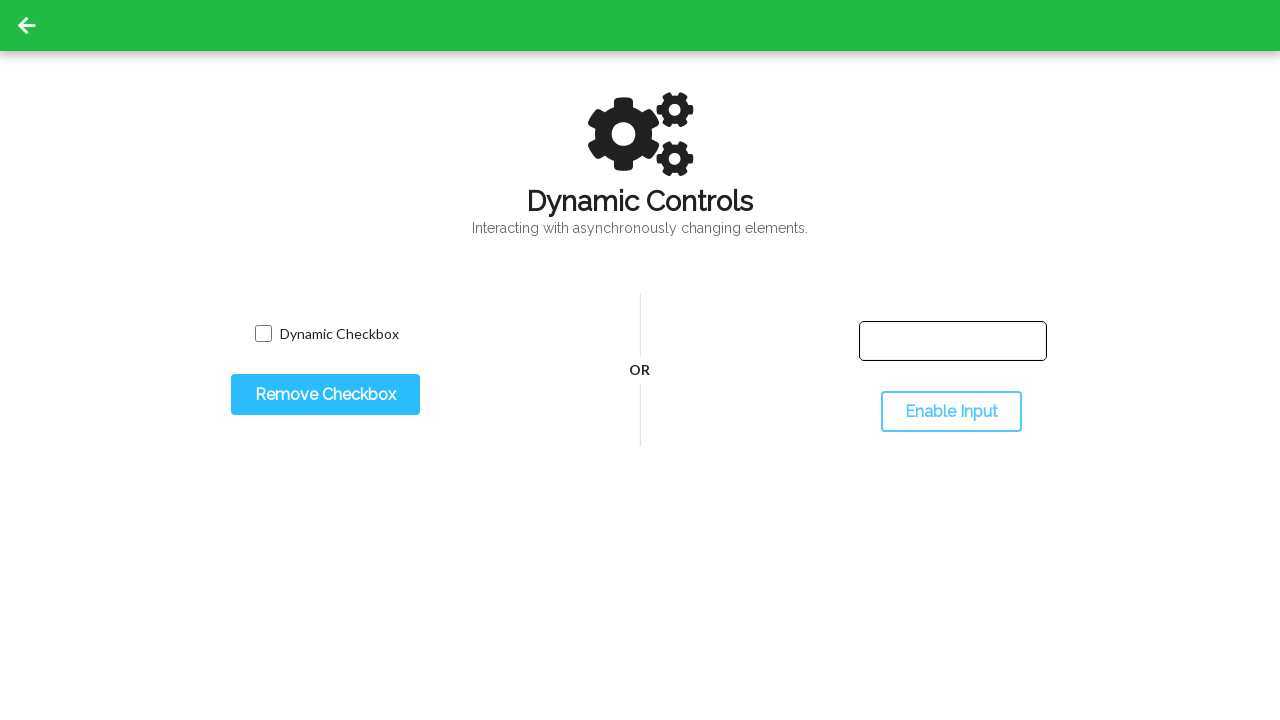

Verified that dynamic checkbox is visible again
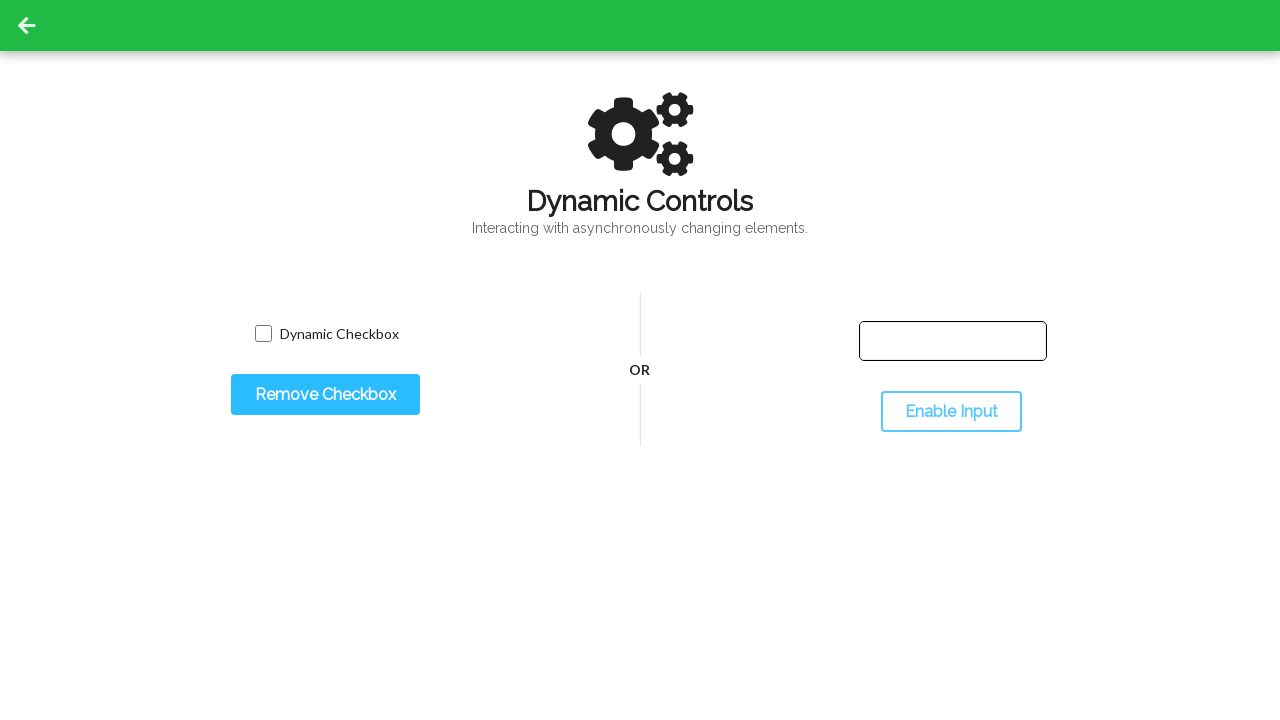

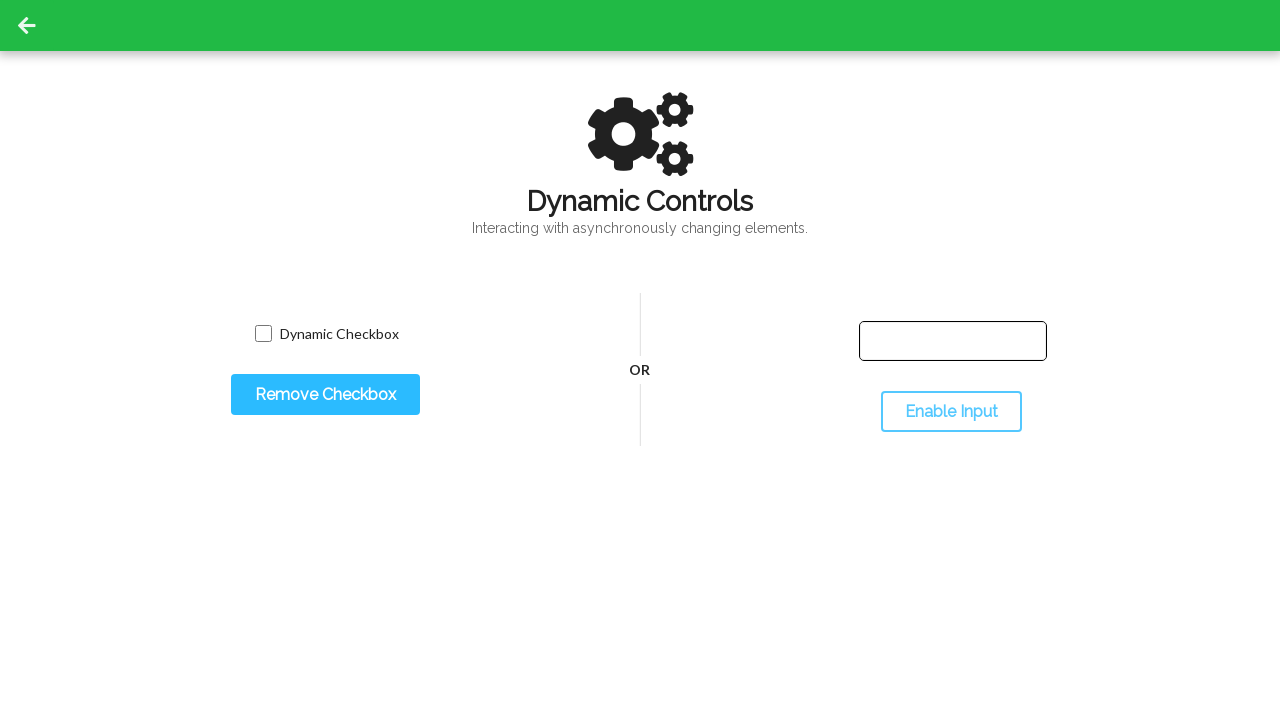